Tests activating all tasks on the Completed filter using toggle-all

Starting URL: https://todomvc4tasj.herokuapp.com/#/completed

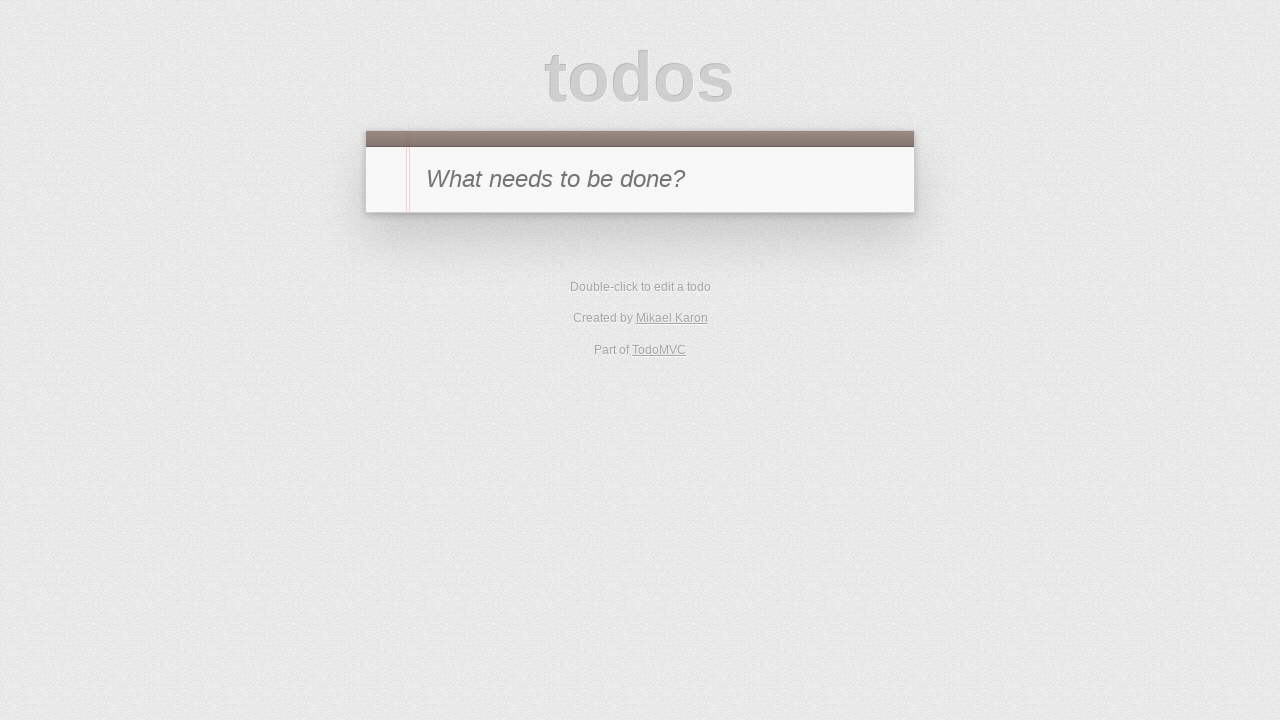

Set up localStorage with 2 completed tasks
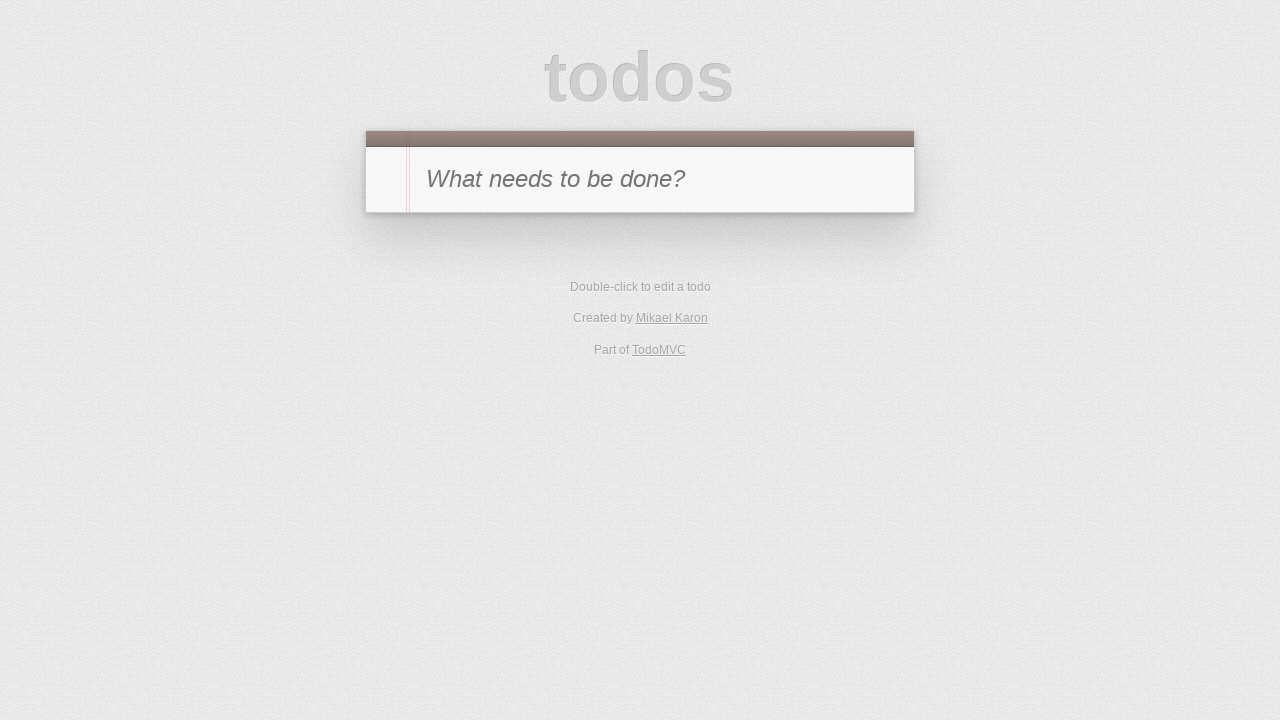

Reloaded page to display completed tasks
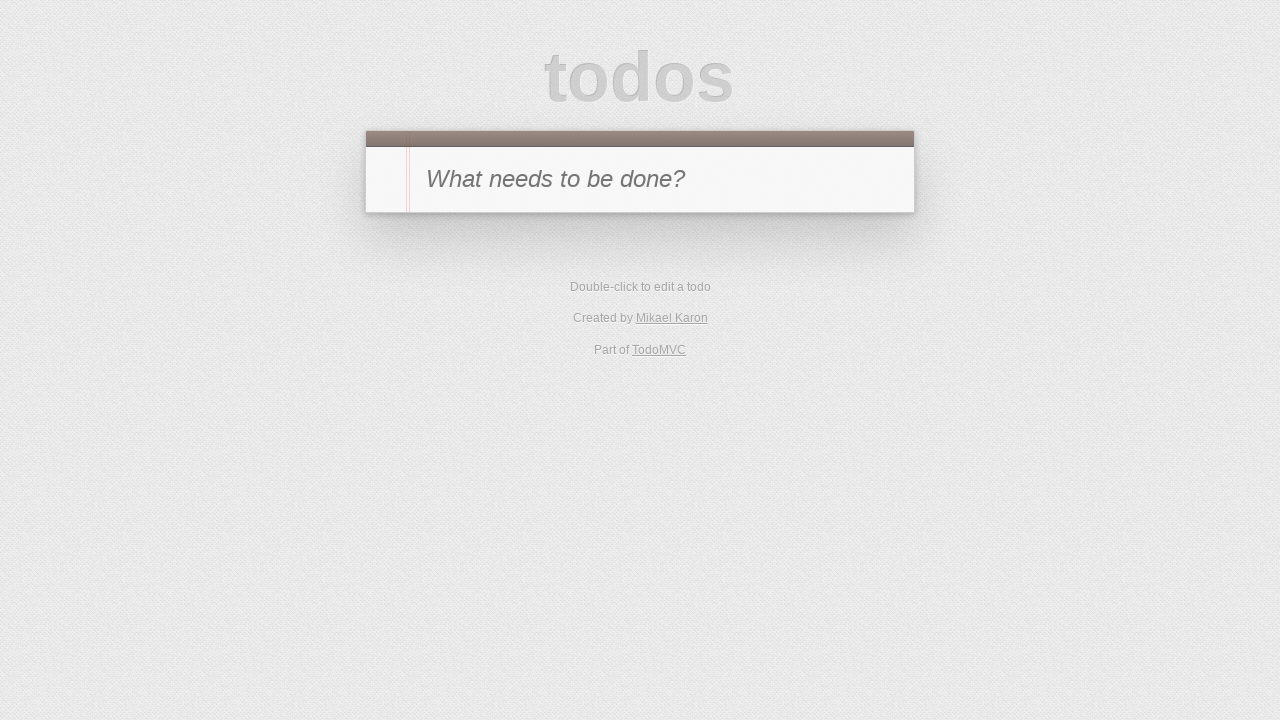

Clicked toggle-all button to activate all completed tasks at (388, 180) on #toggle-all
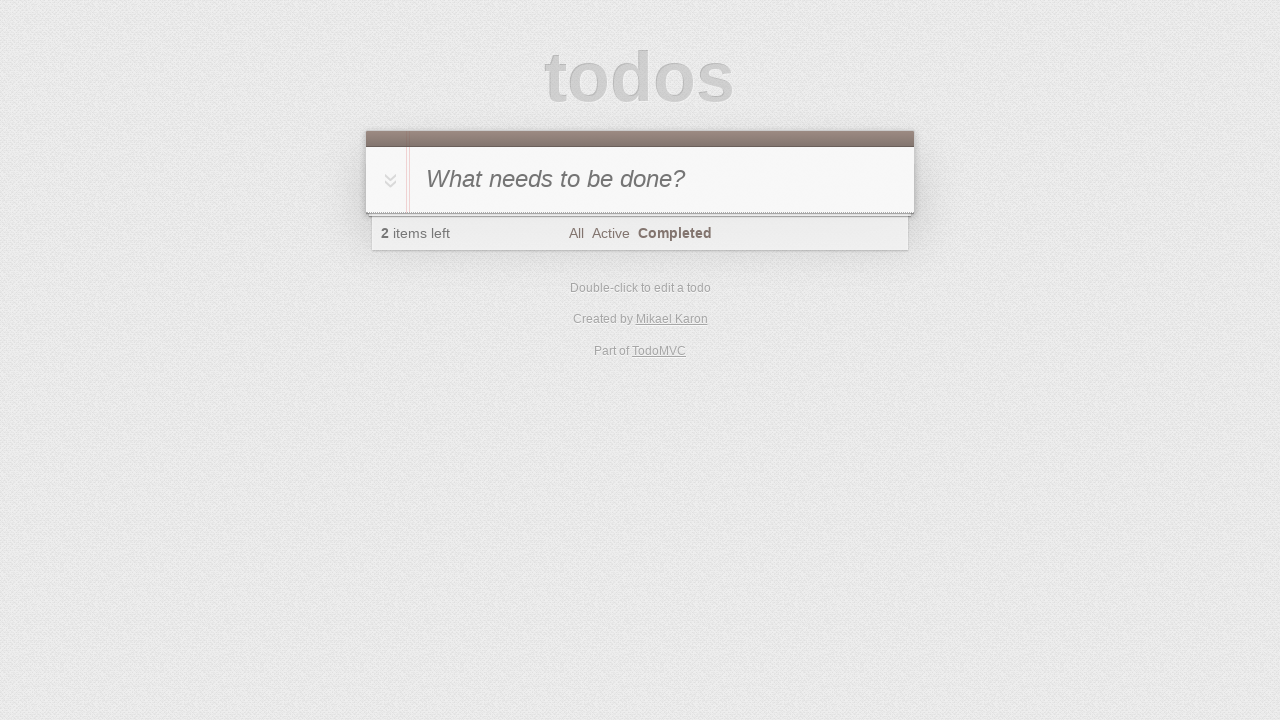

Verified todo counter displays '2' active tasks
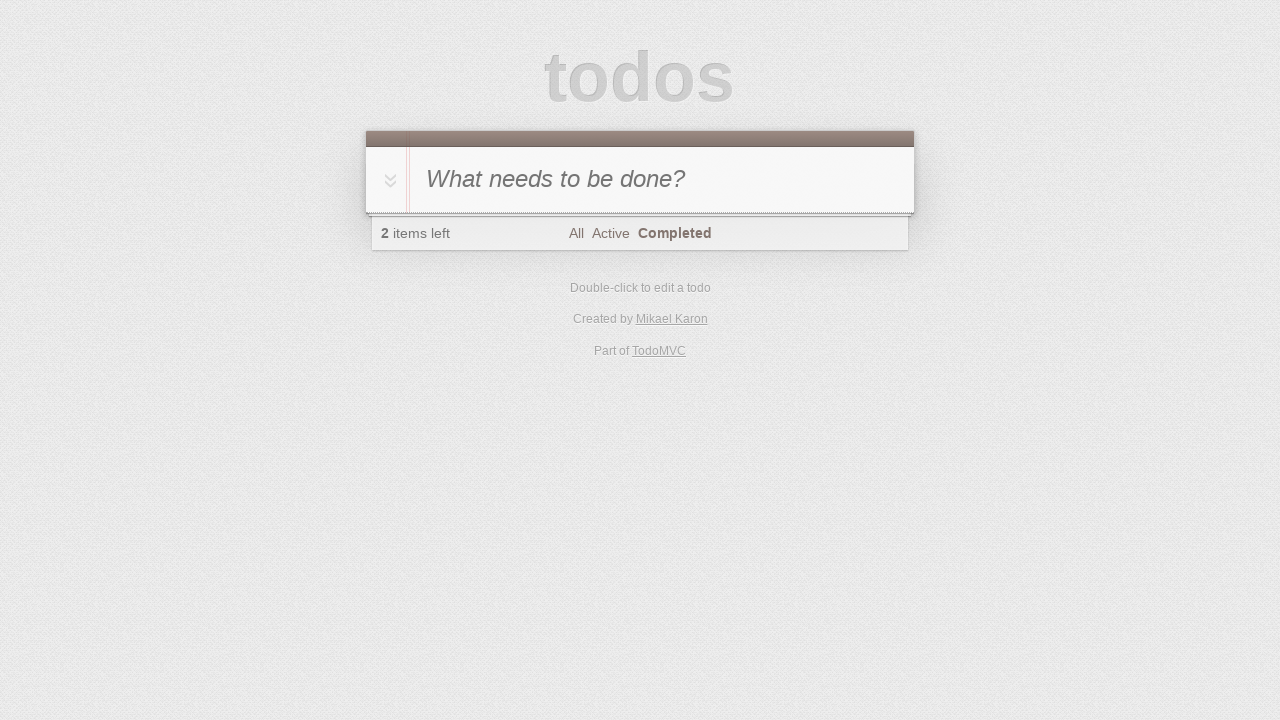

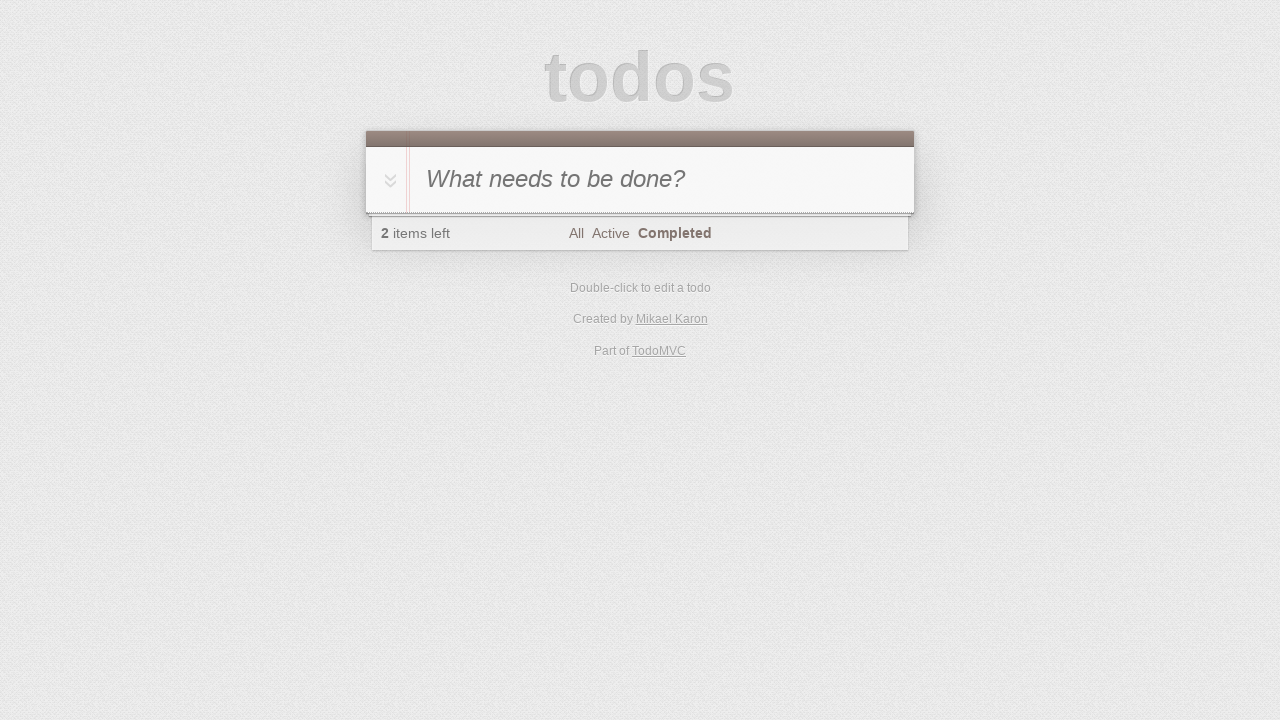